Tests that entering text instead of a number displays the correct error message "Please enter a number"

Starting URL: https://kristinek.github.io/site/tasks/enter_a_number

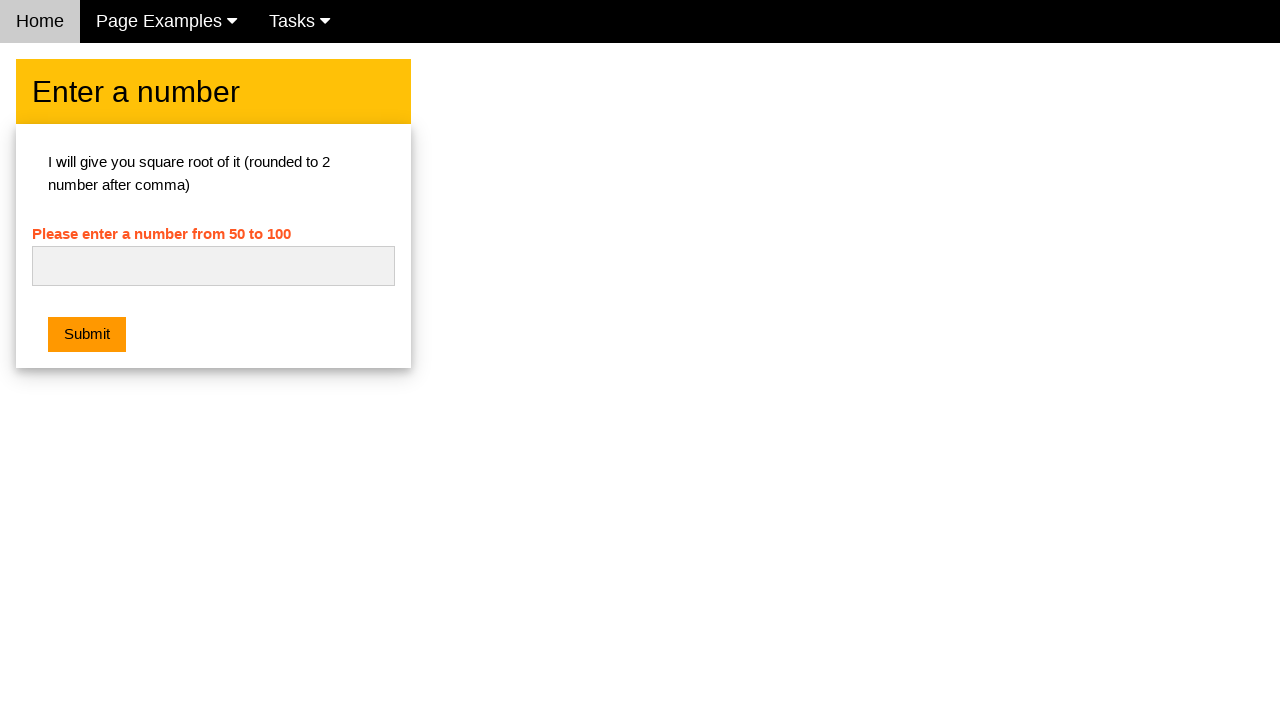

Navigated to enter_a_number task page
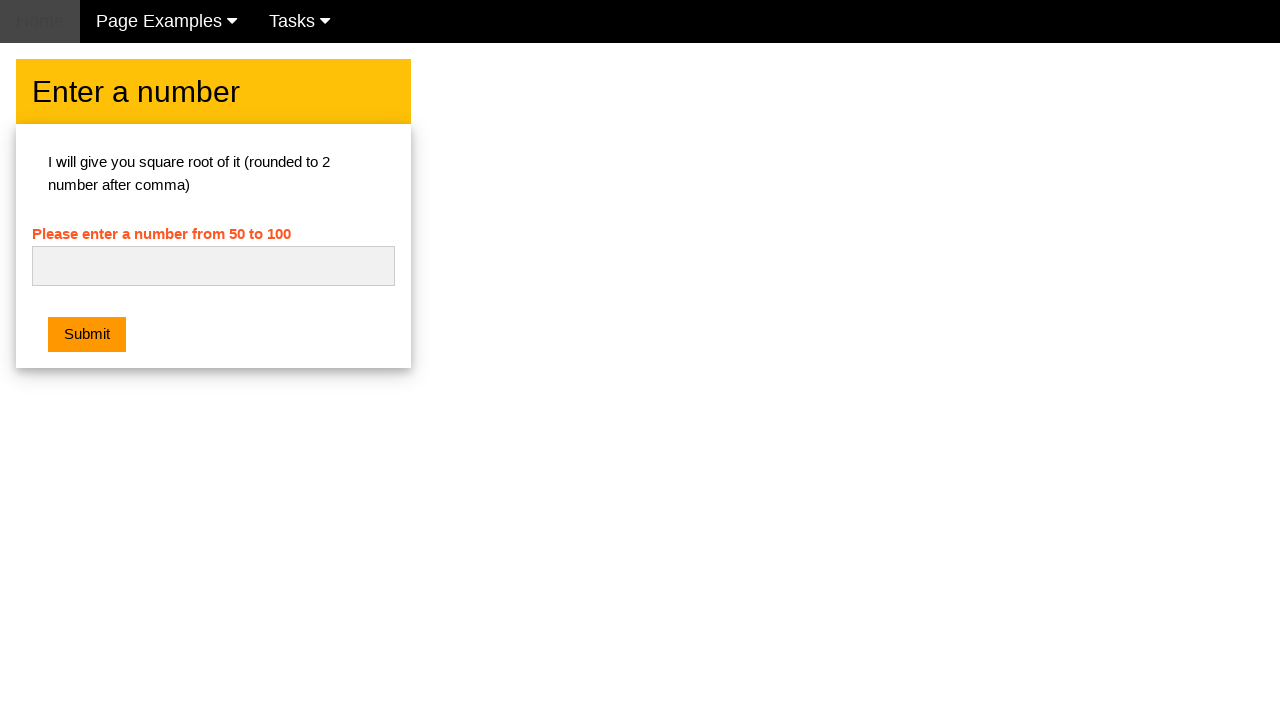

Entered 'text' into the number input field on #numb
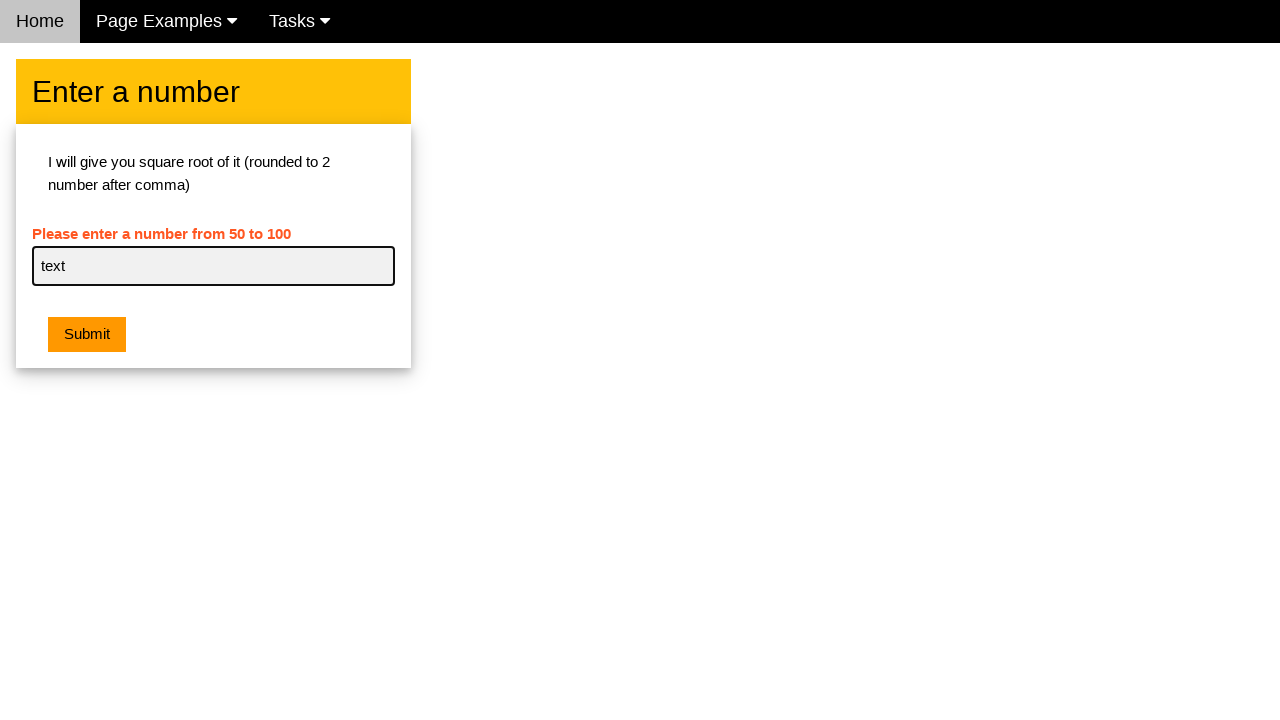

Clicked the submit button at (87, 335) on xpath=//button[contains(@class, 'w3-orange')]
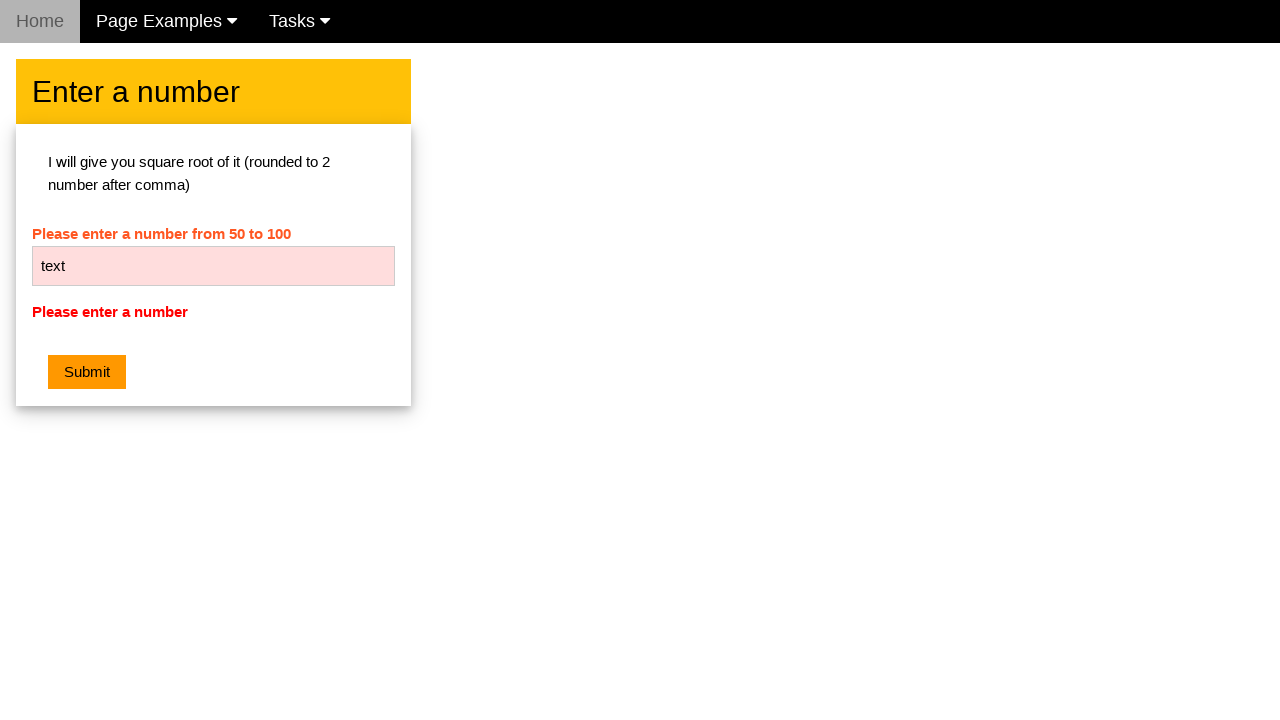

Retrieved error message text
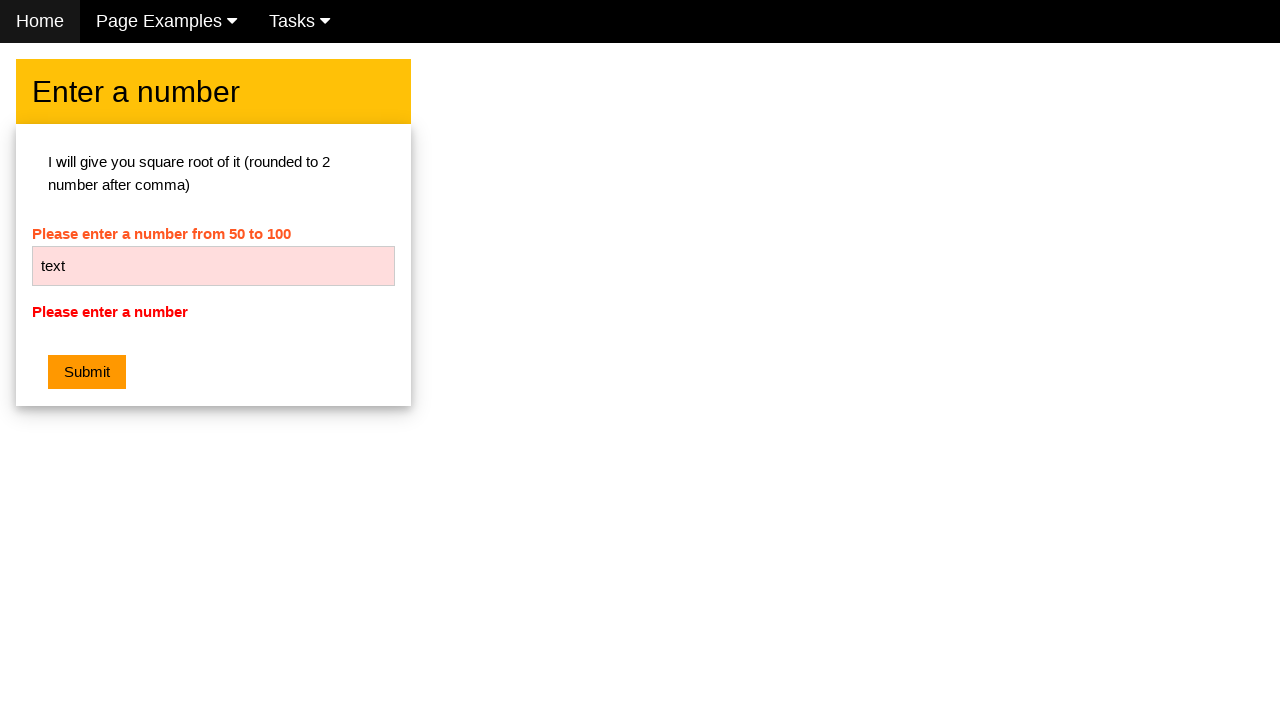

Verified error message matches expected text 'Please enter a number'
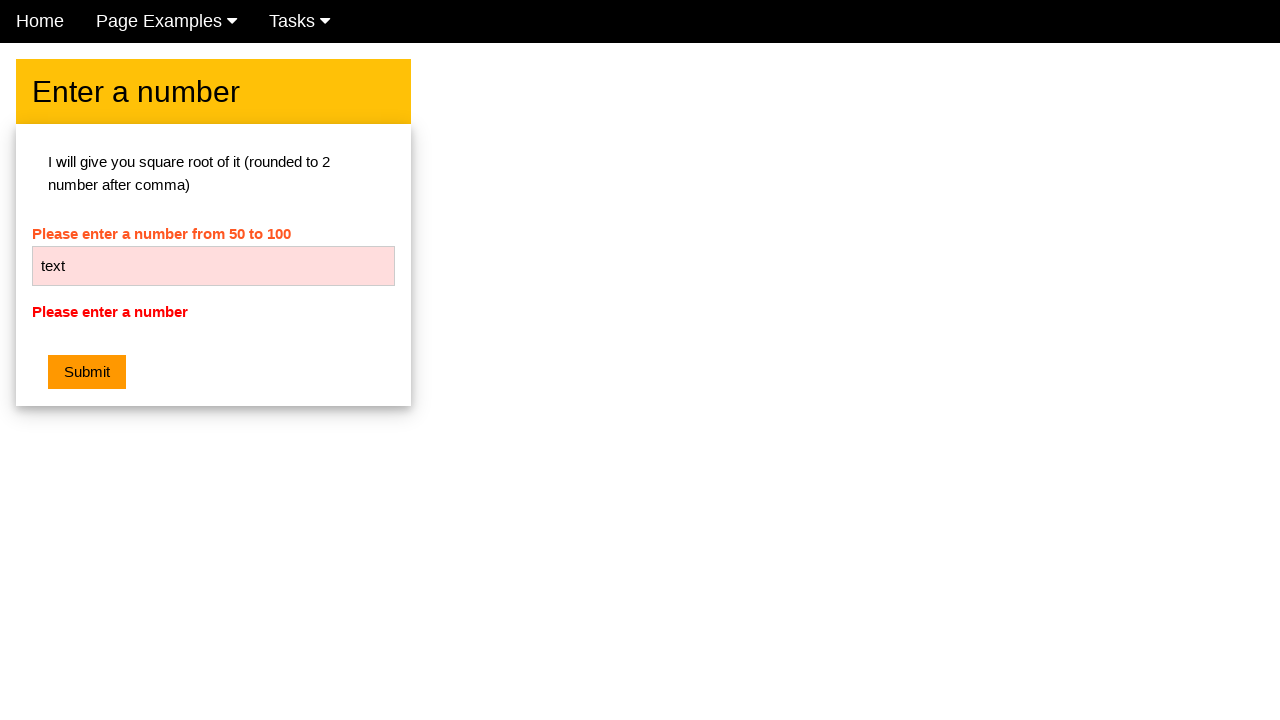

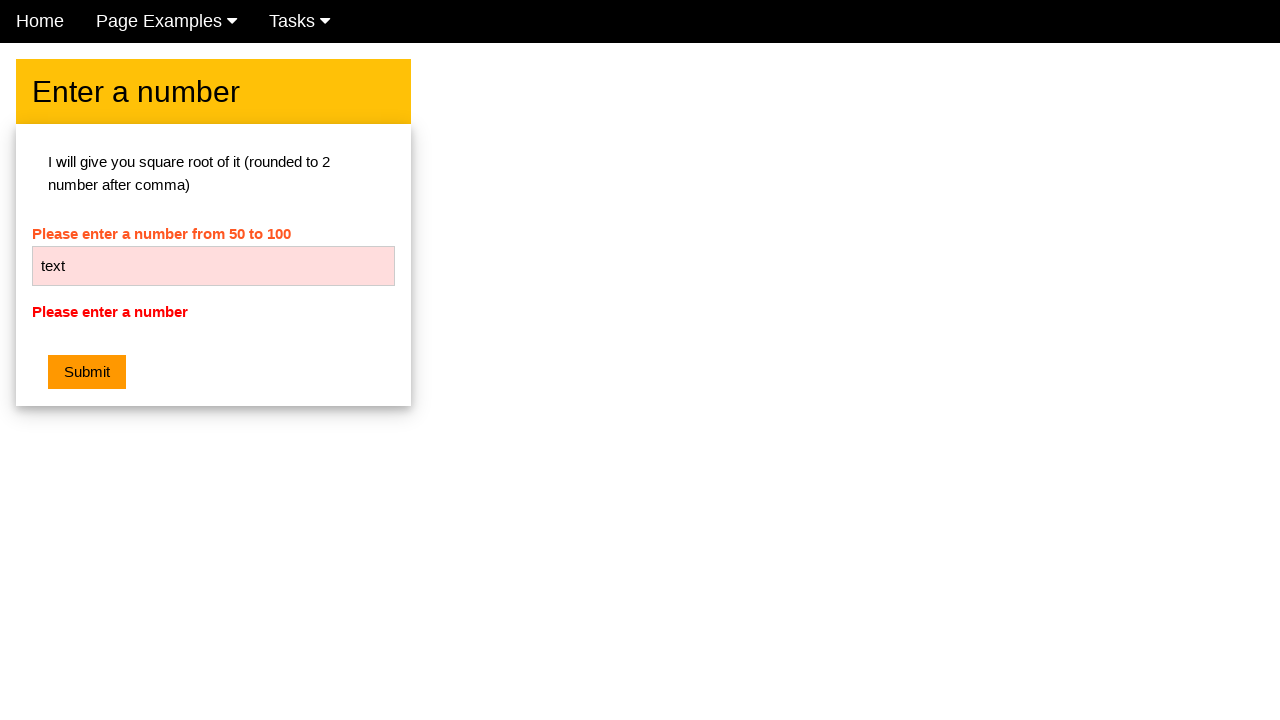